Tests login form validation by attempting to login with invalid credentials and verifying the error message is displayed correctly

Starting URL: https://www.saucedemo.com

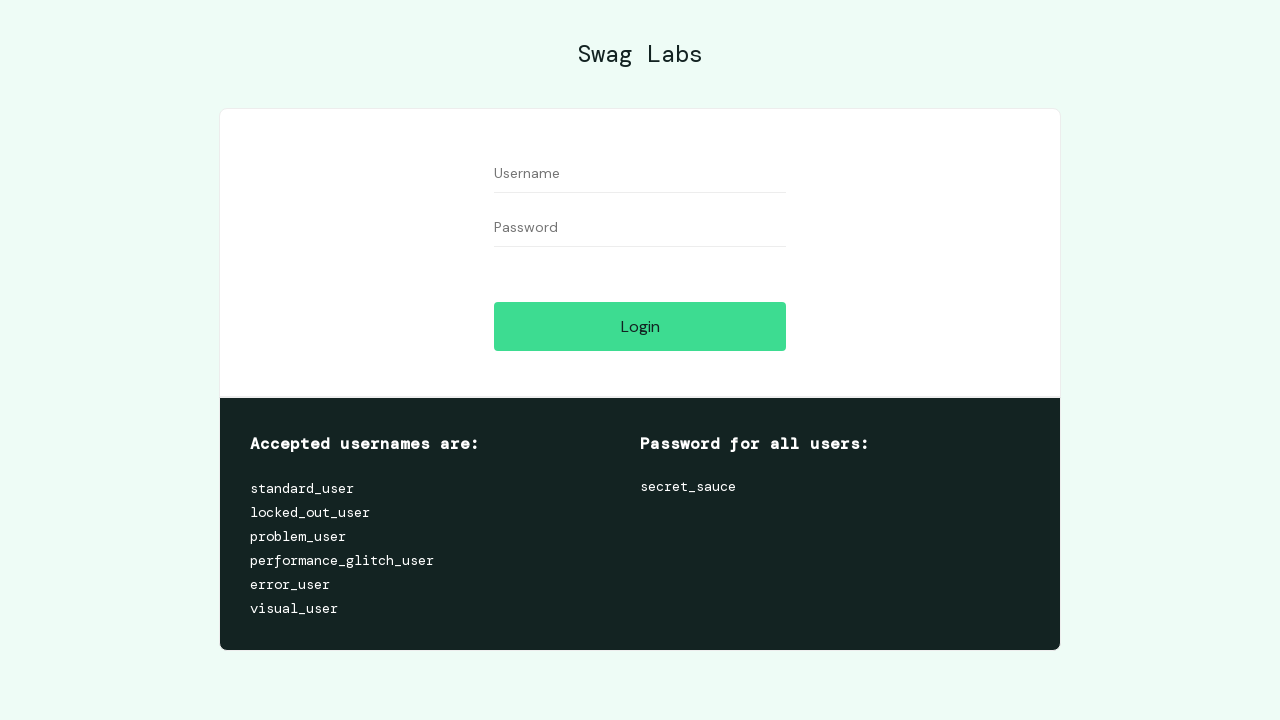

Filled username field with 'locked_out_user' on #user-name
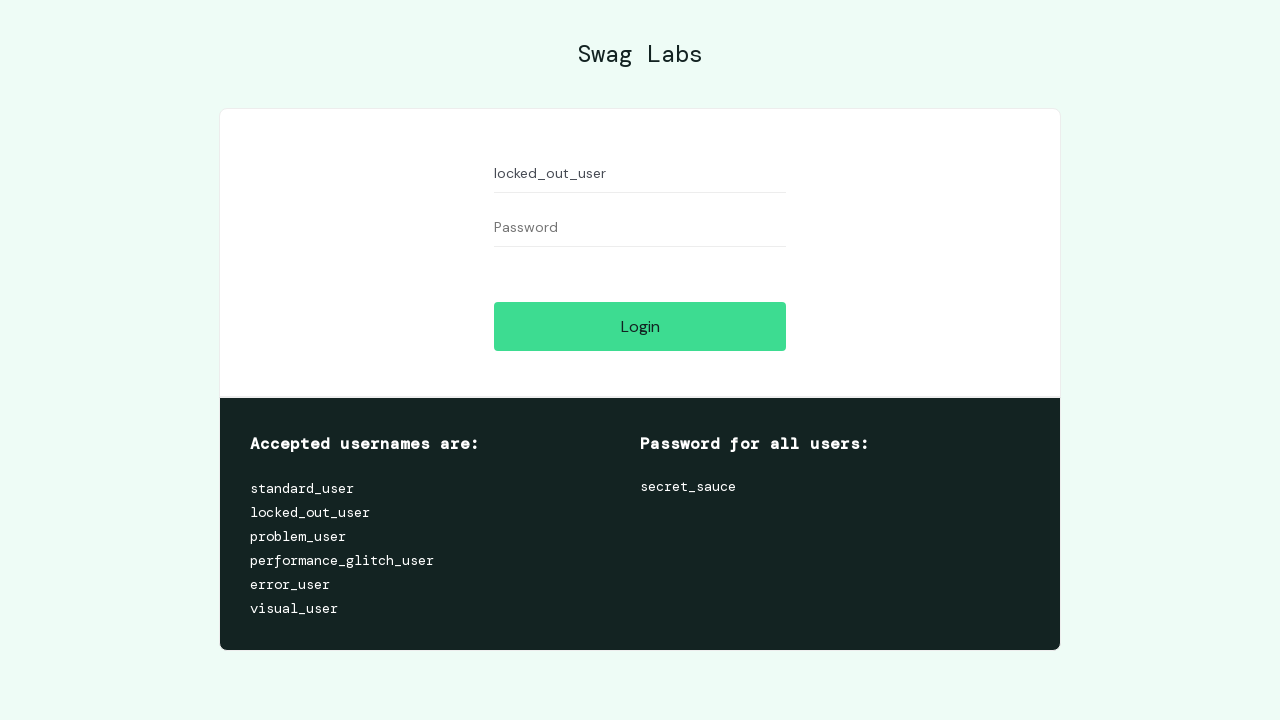

Removed last character from username field by filling with 'locked_out_use' on #user-name
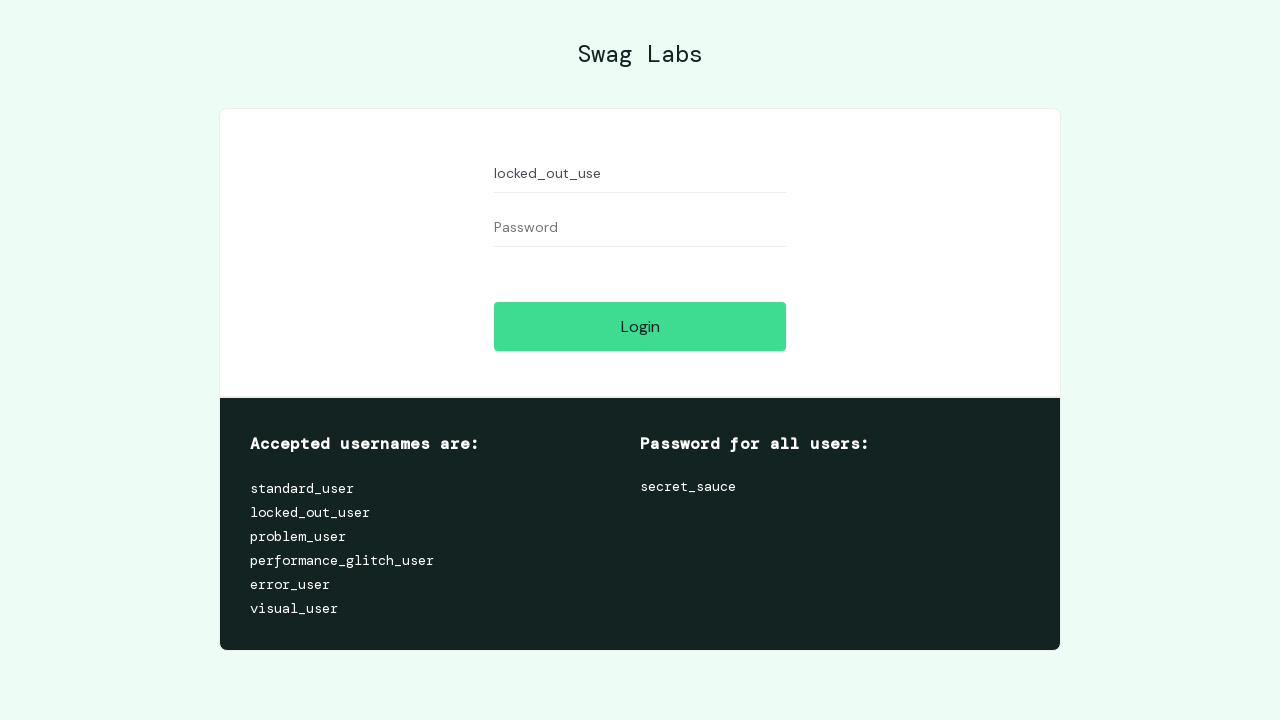

Filled password field with 'secret_sauce' on input[name='password']
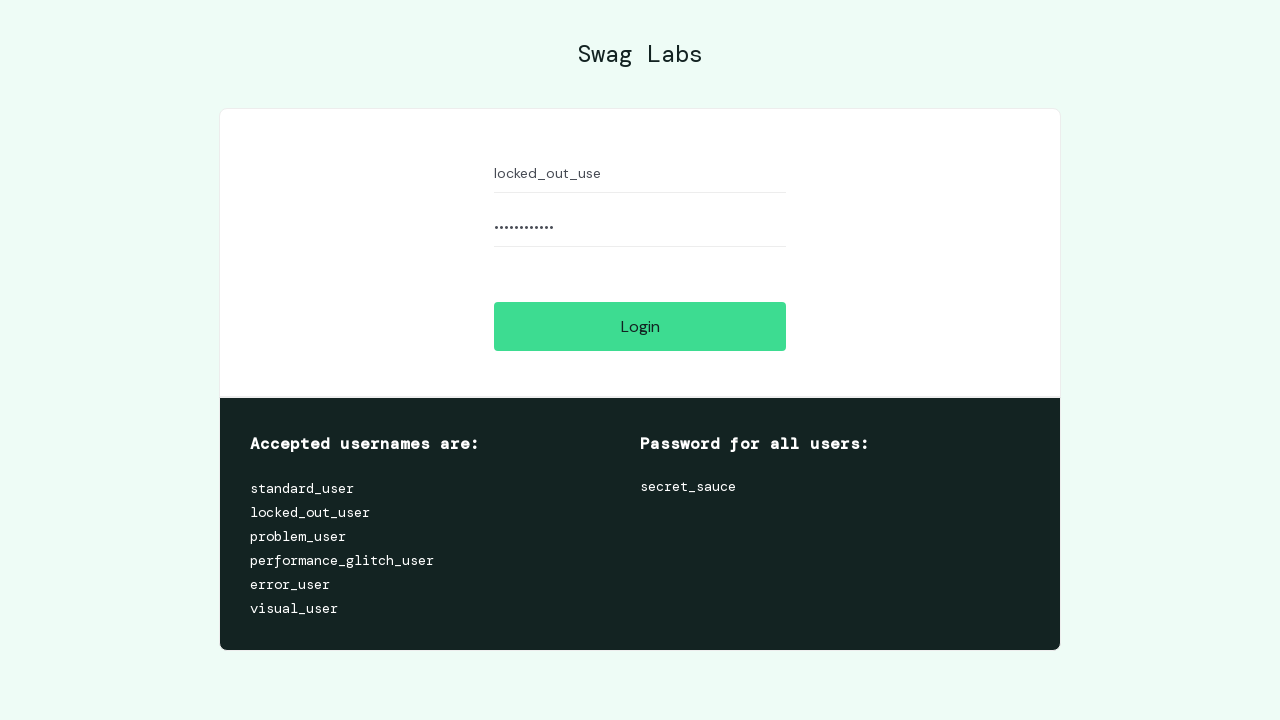

Clicked login button at (640, 326) on #login-button
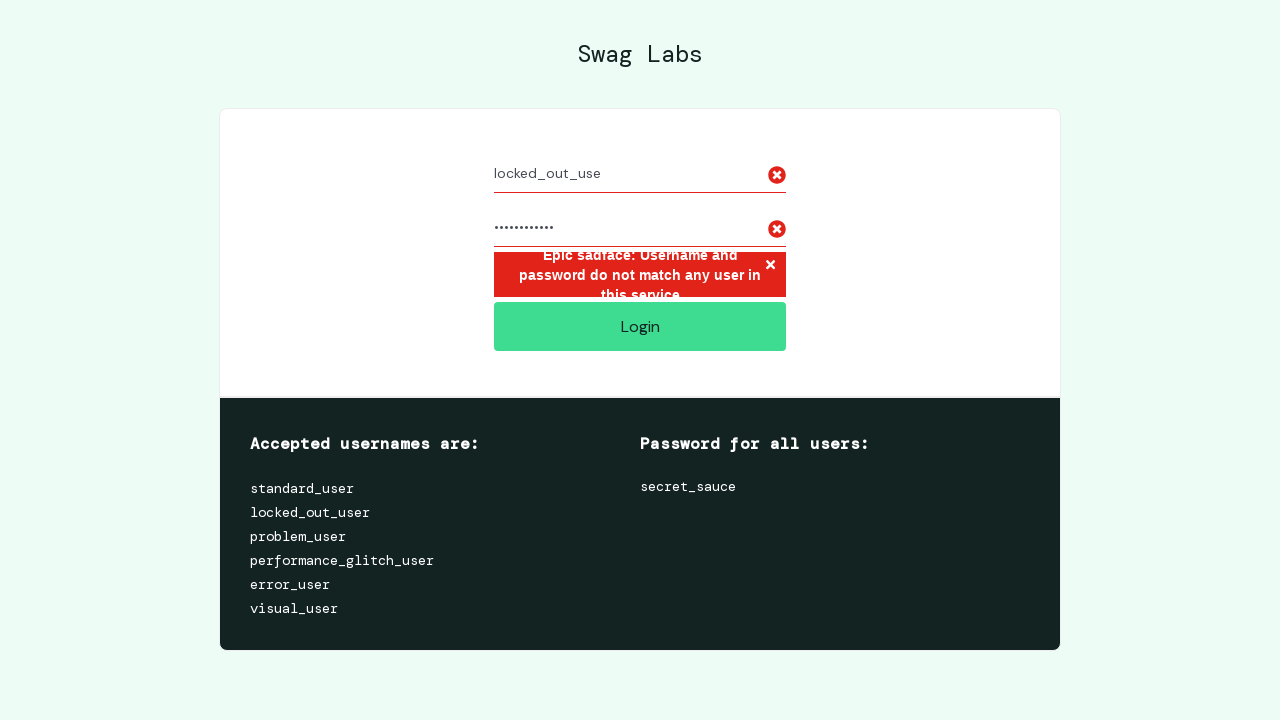

Error message element appeared
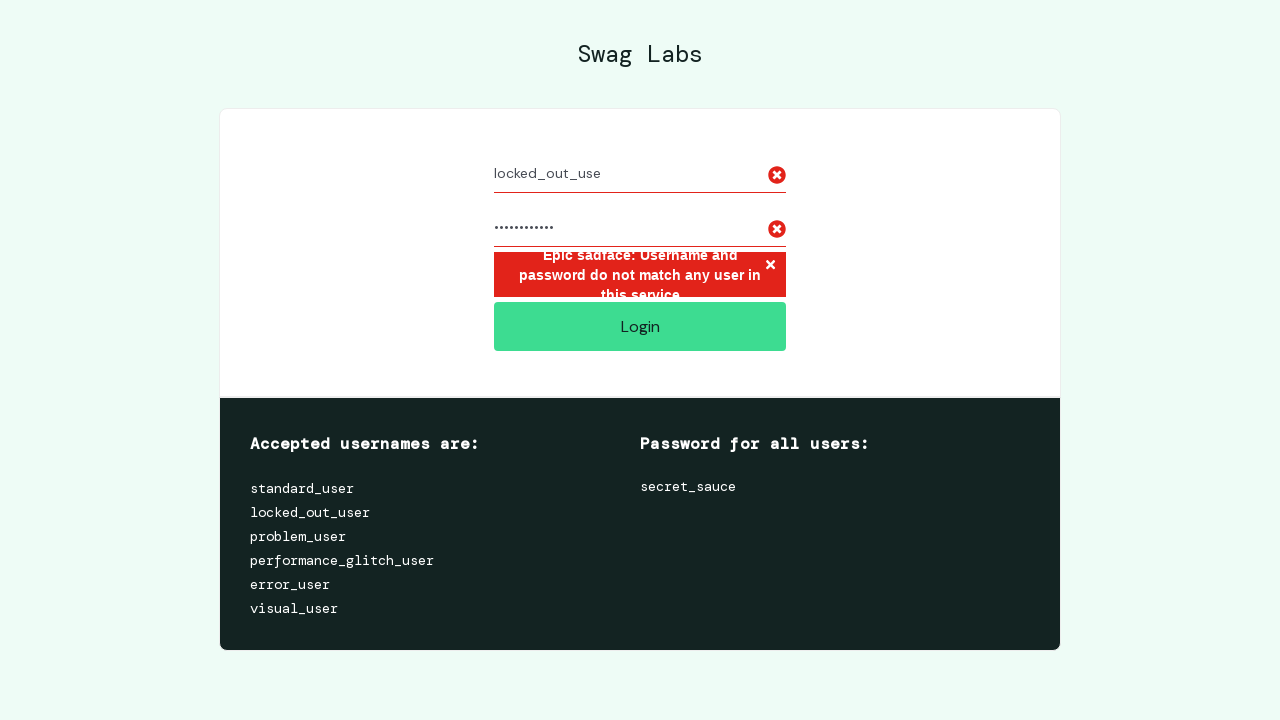

Retrieved error message text content
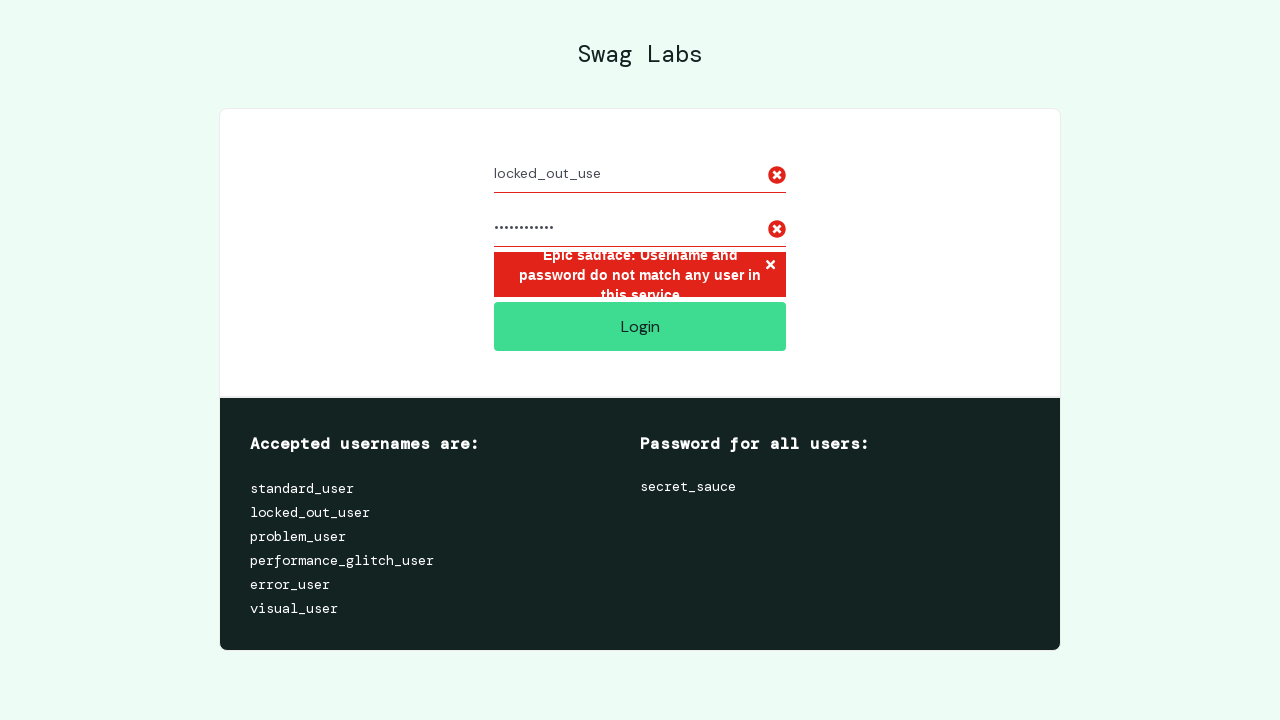

Verified error message matches expected text
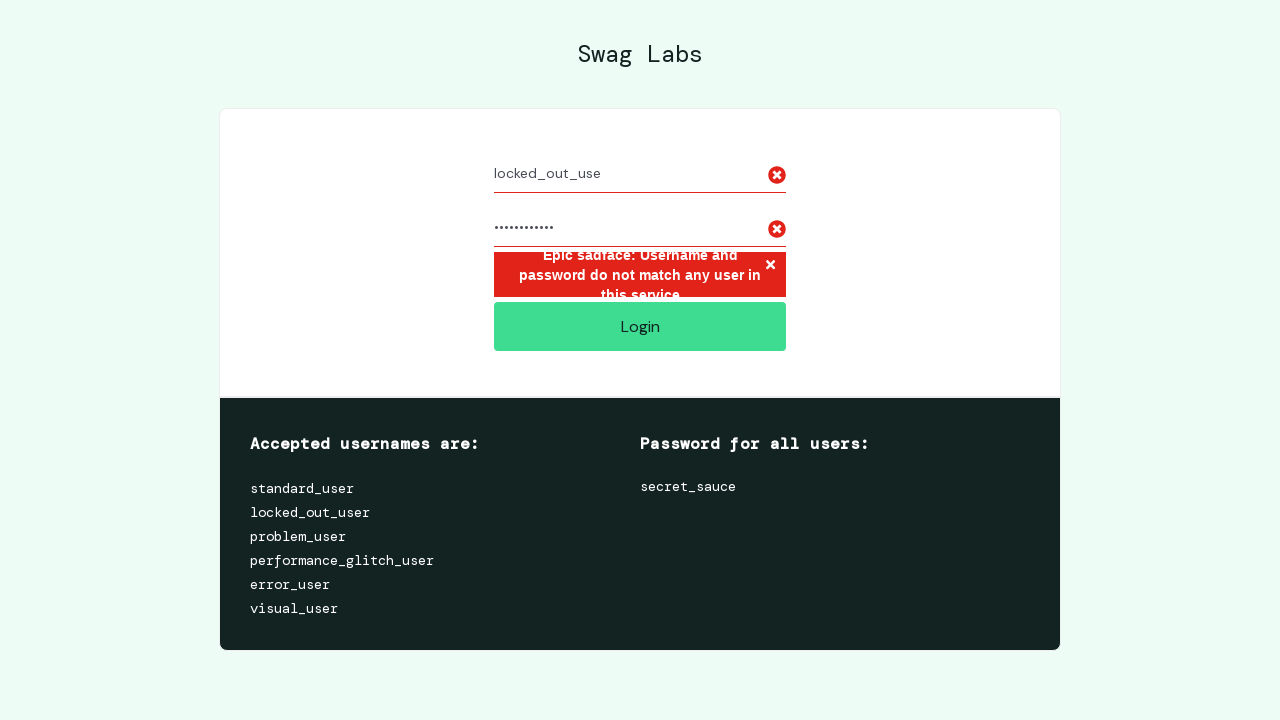

Reloaded the page
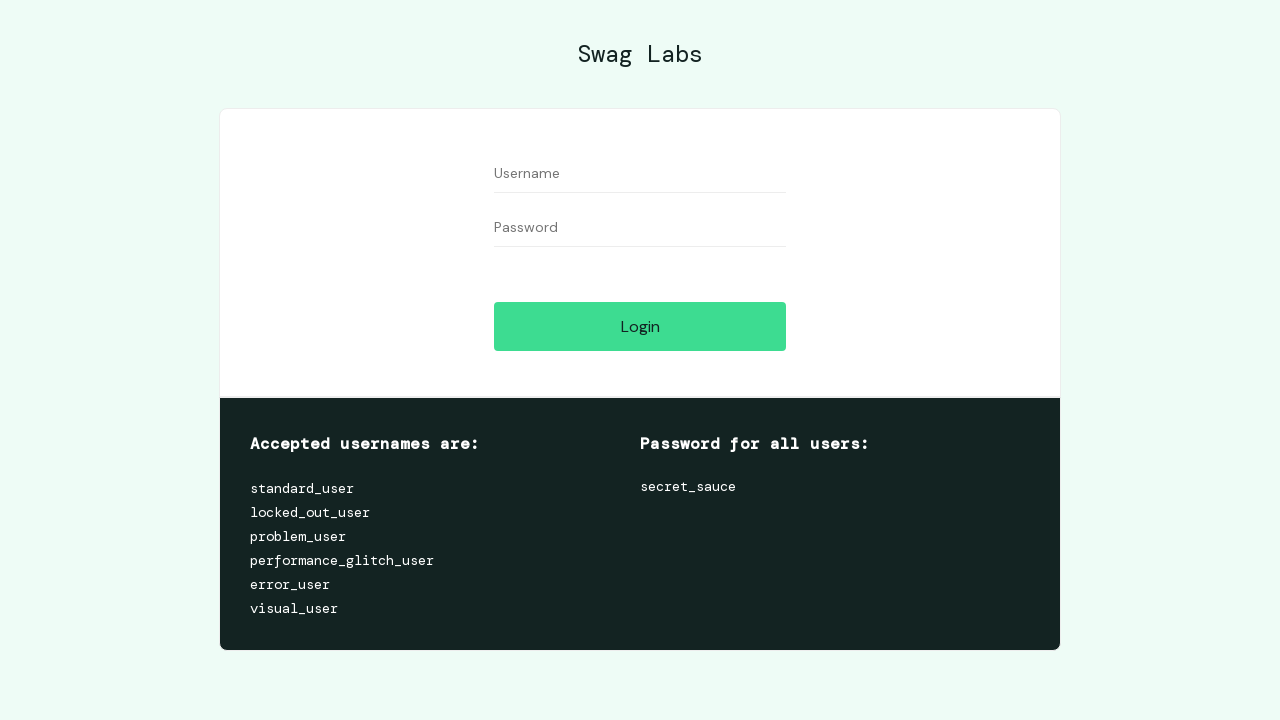

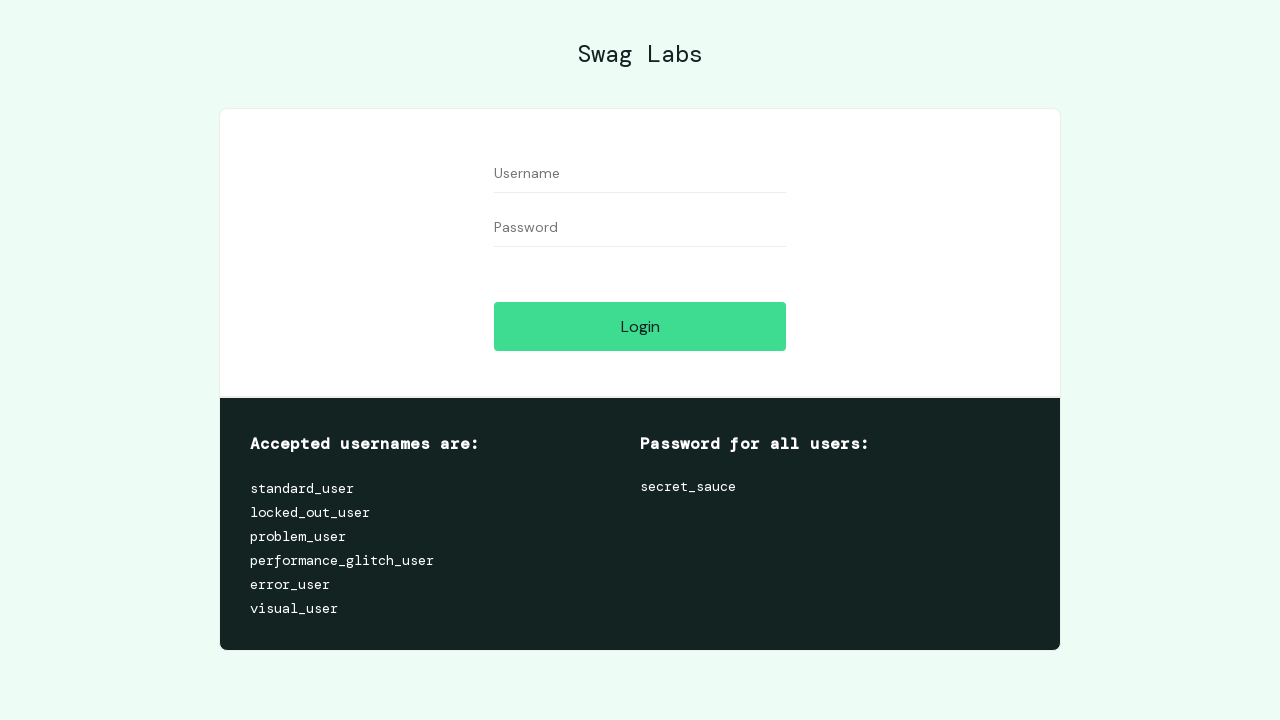